Tests GitHub Pages subpages by navigating to the debug page, calendar bot assistant page, and tech stack page to verify they load successfully.

Starting URL: https://p8552015.github.io/Personal-website/debug

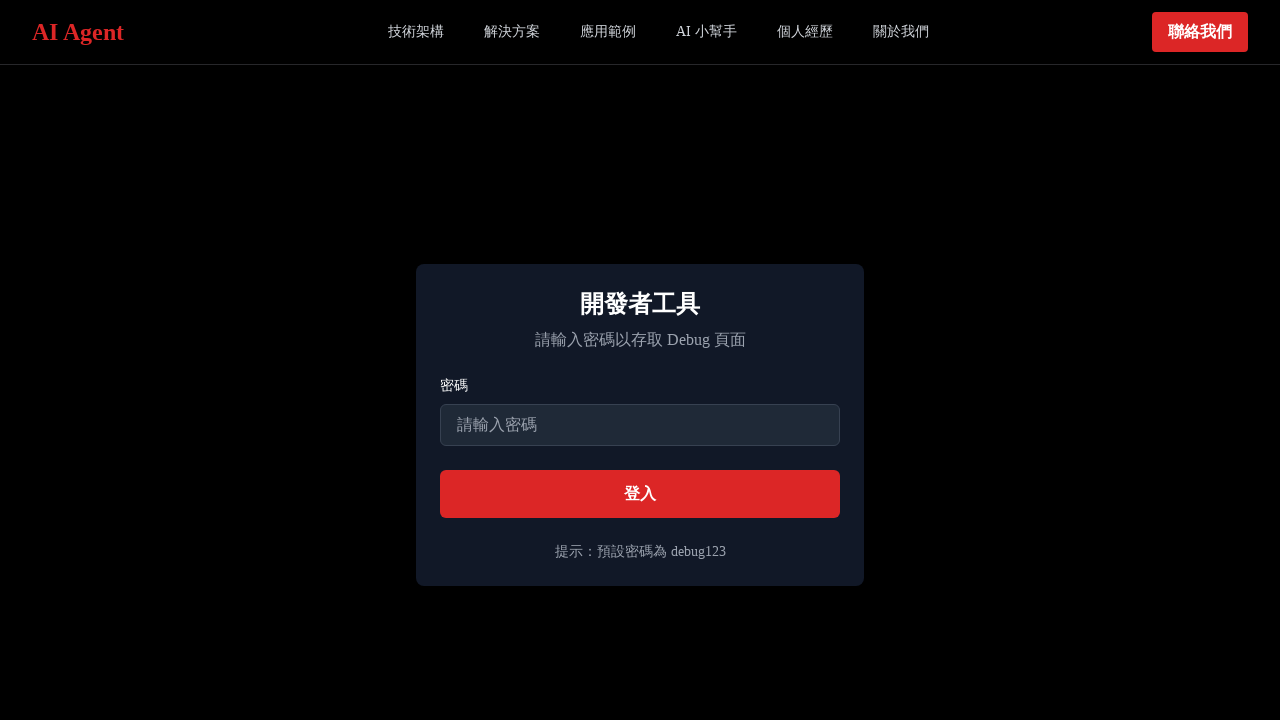

Debug page loaded successfully
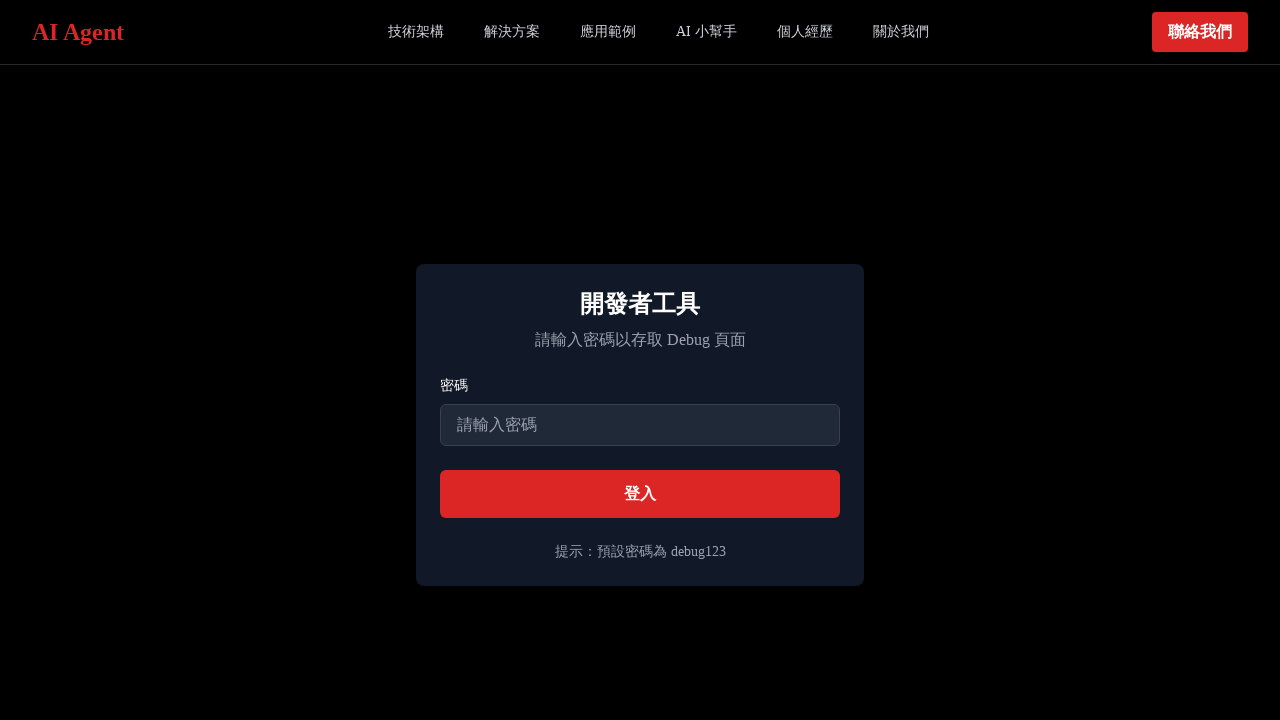

Navigated to calendar bot assistant page
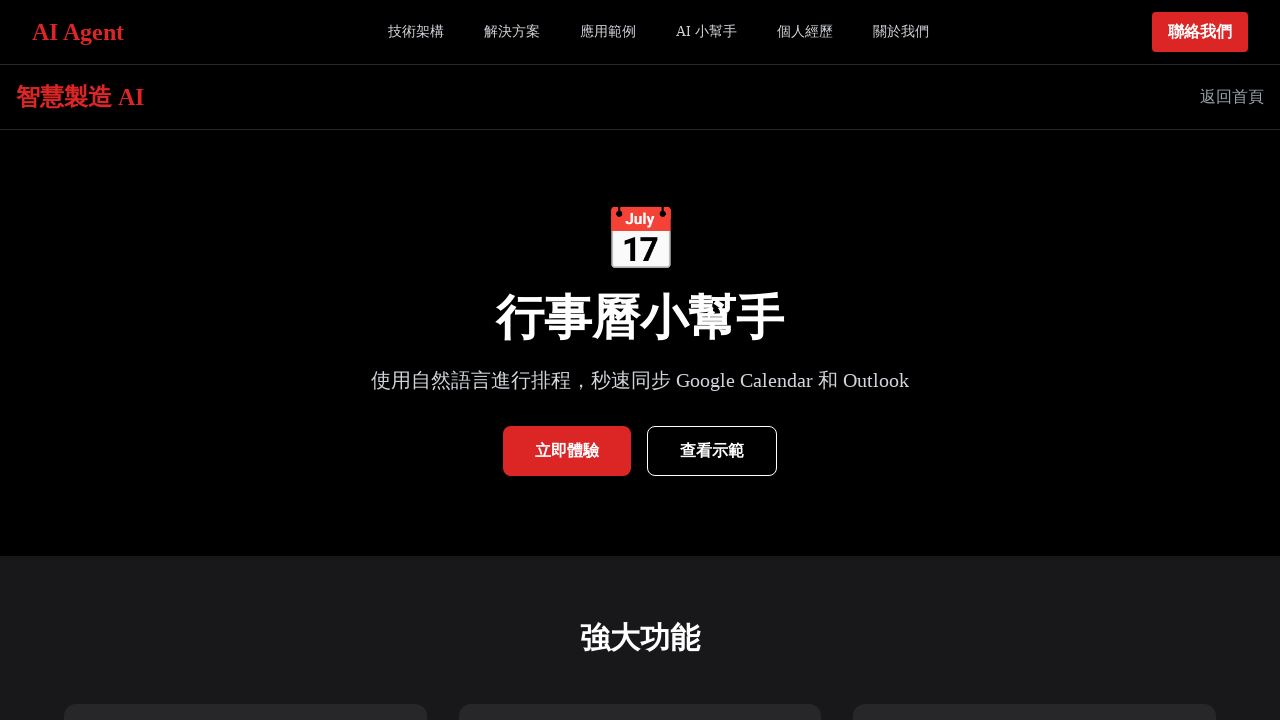

Calendar bot assistant page loaded successfully
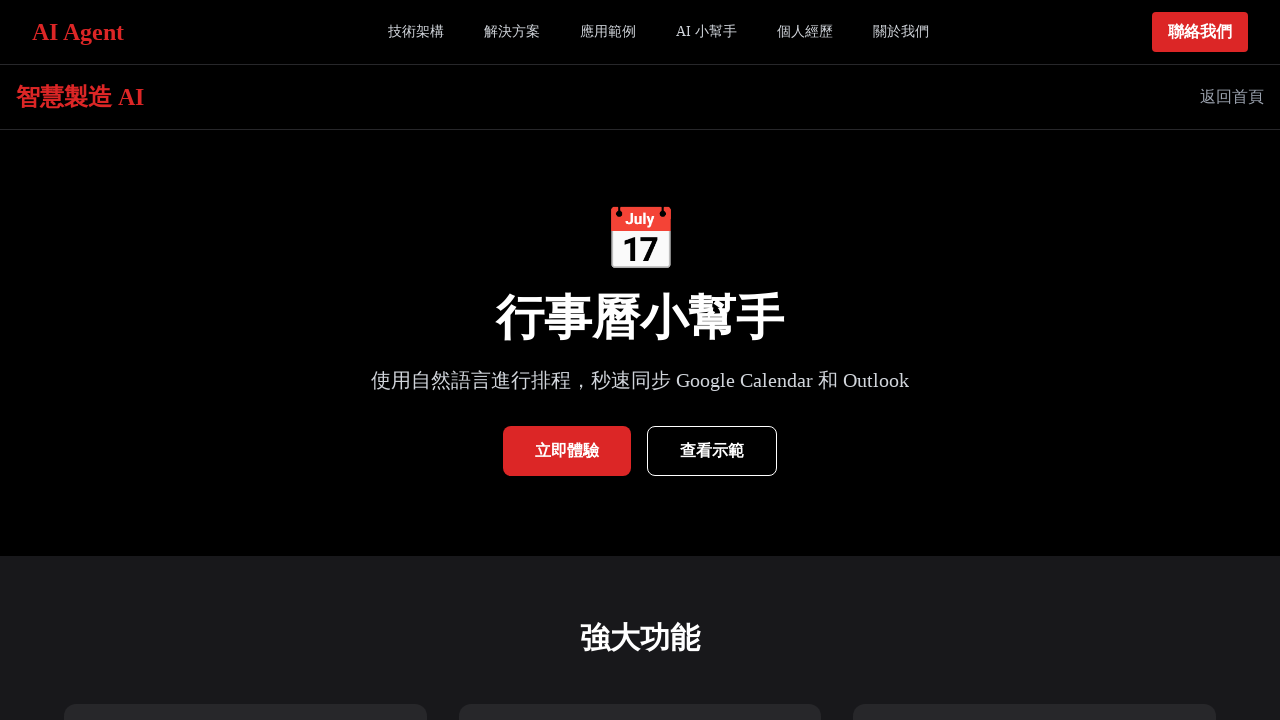

Navigated to tech stack page
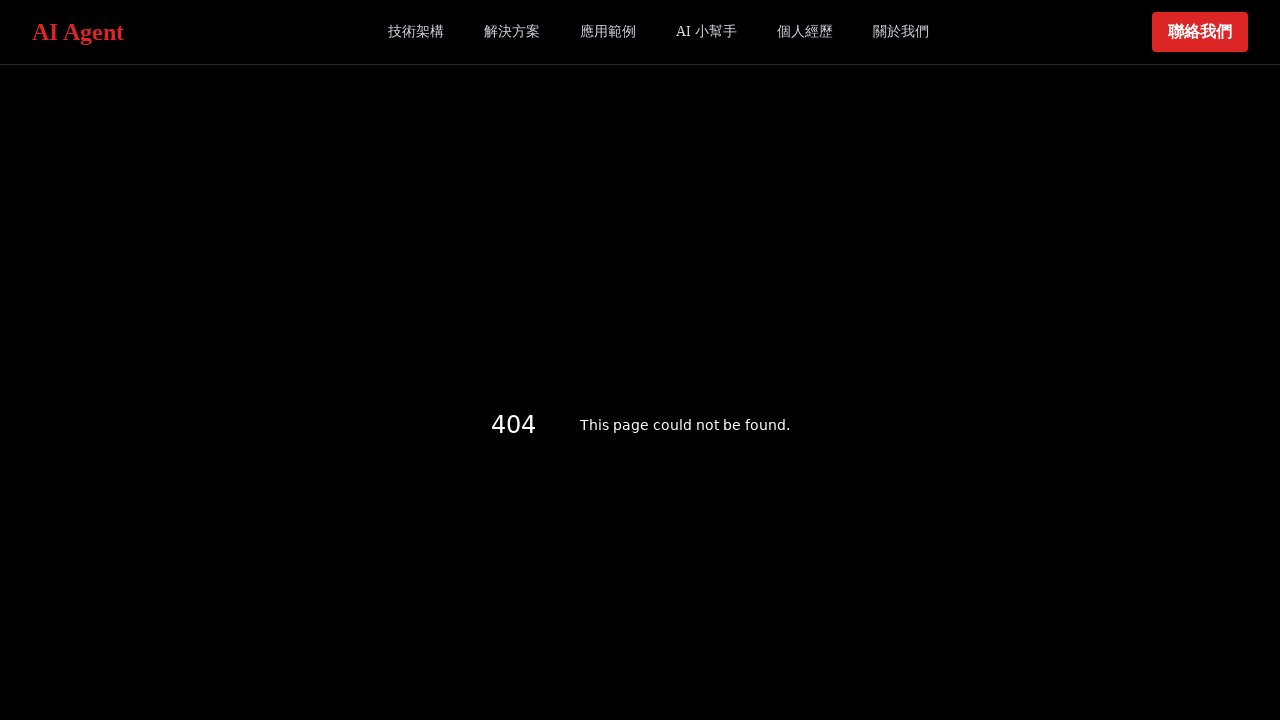

Tech stack page loaded successfully
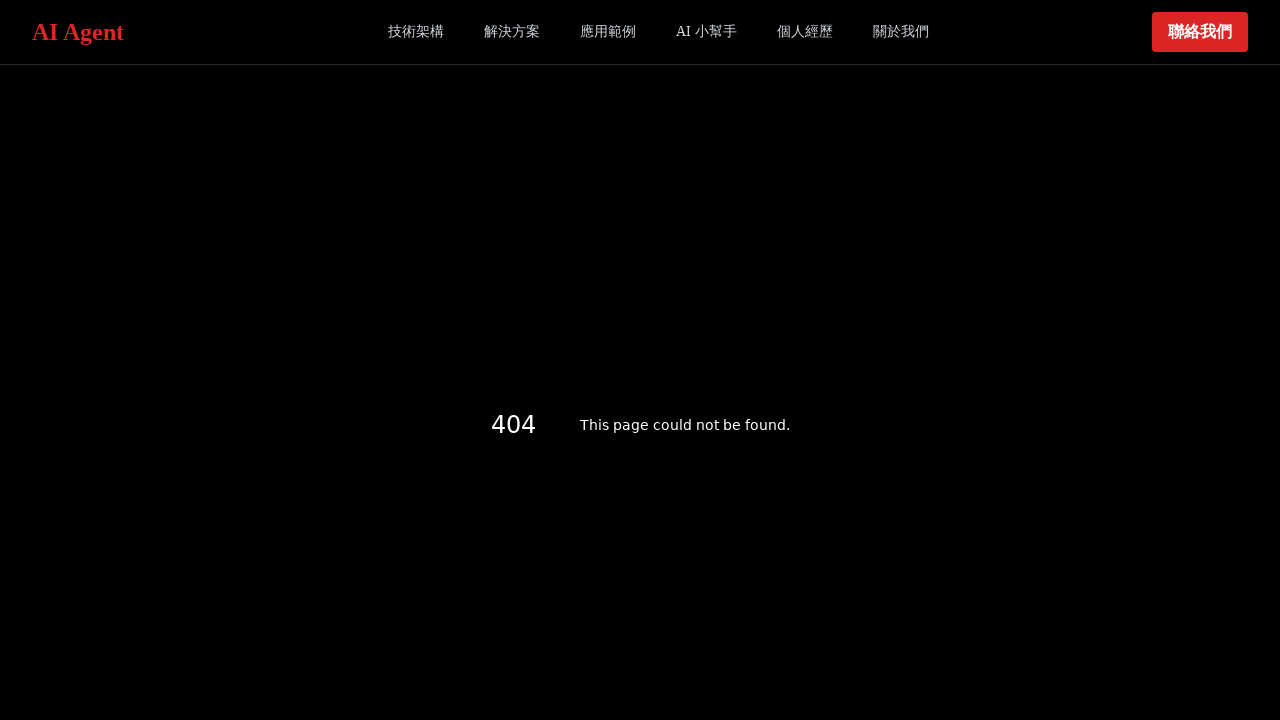

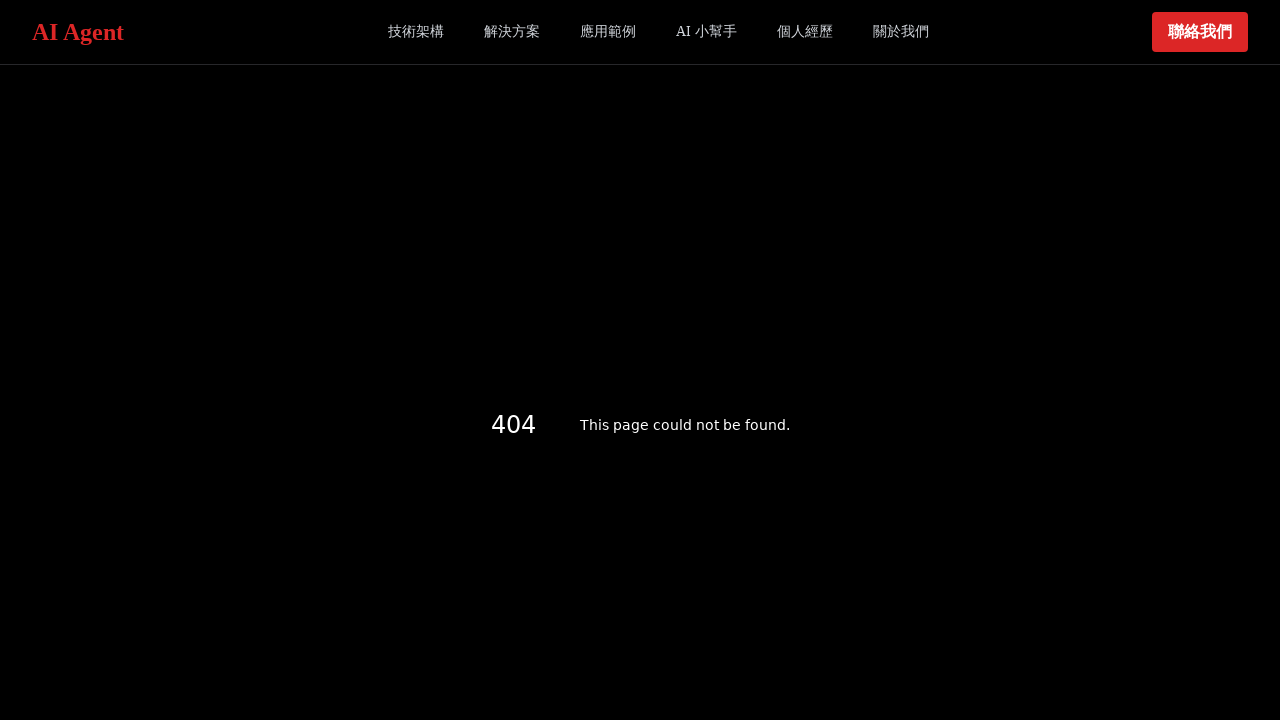